Tests validation of empty registration form by navigating to register page and clicking the register button without filling any fields.

Starting URL: https://barrigareact.wcaquino.me

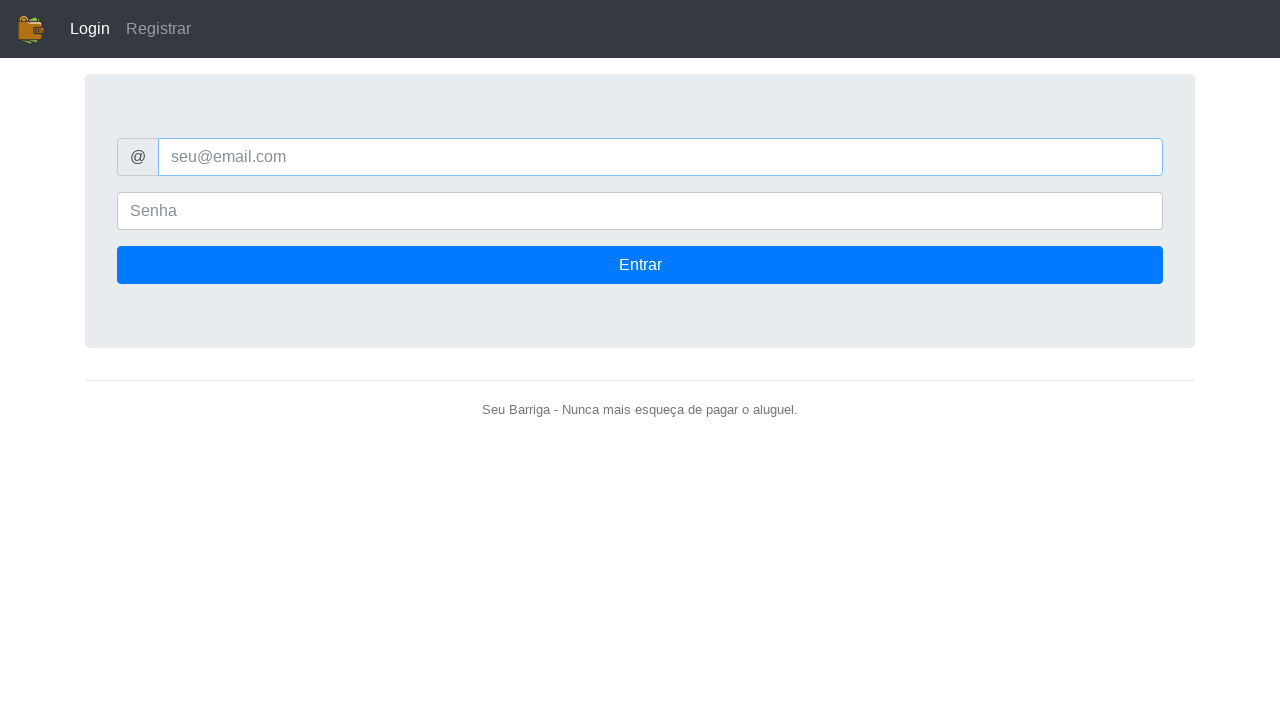

Navigated to Barriga React application
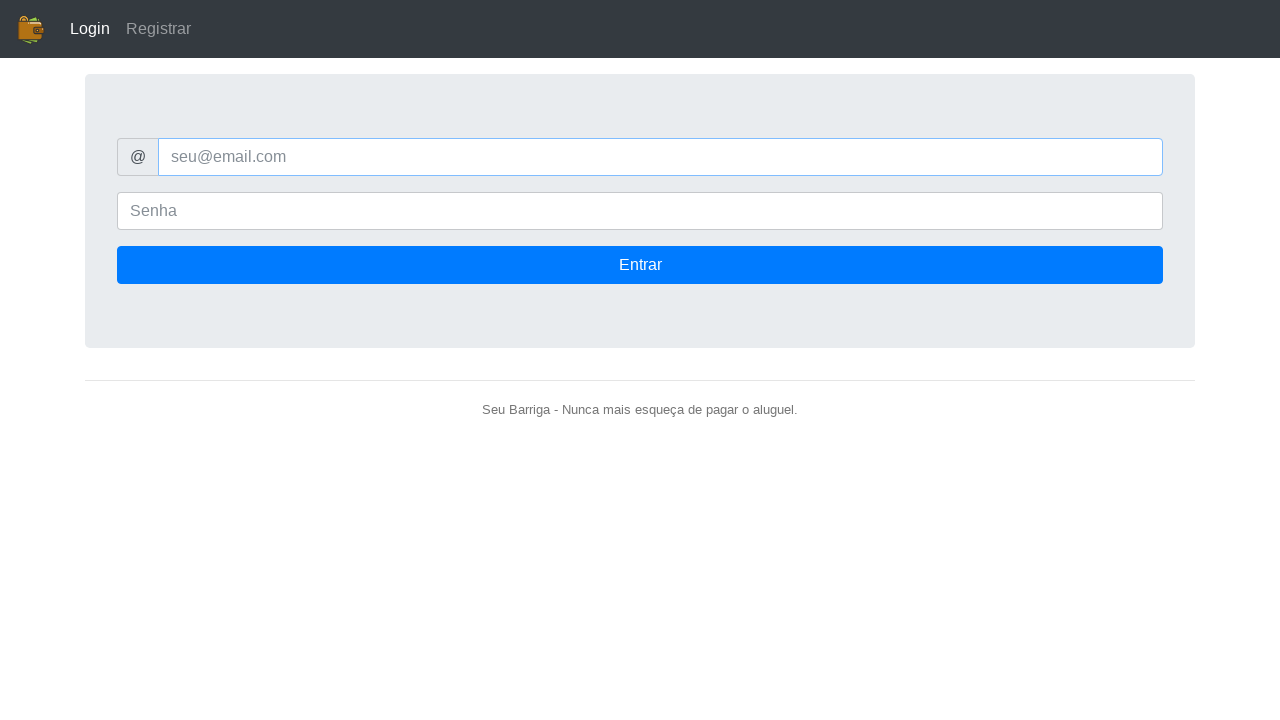

Clicked on Register menu link at (158, 29) on internal:text="Registrar"i
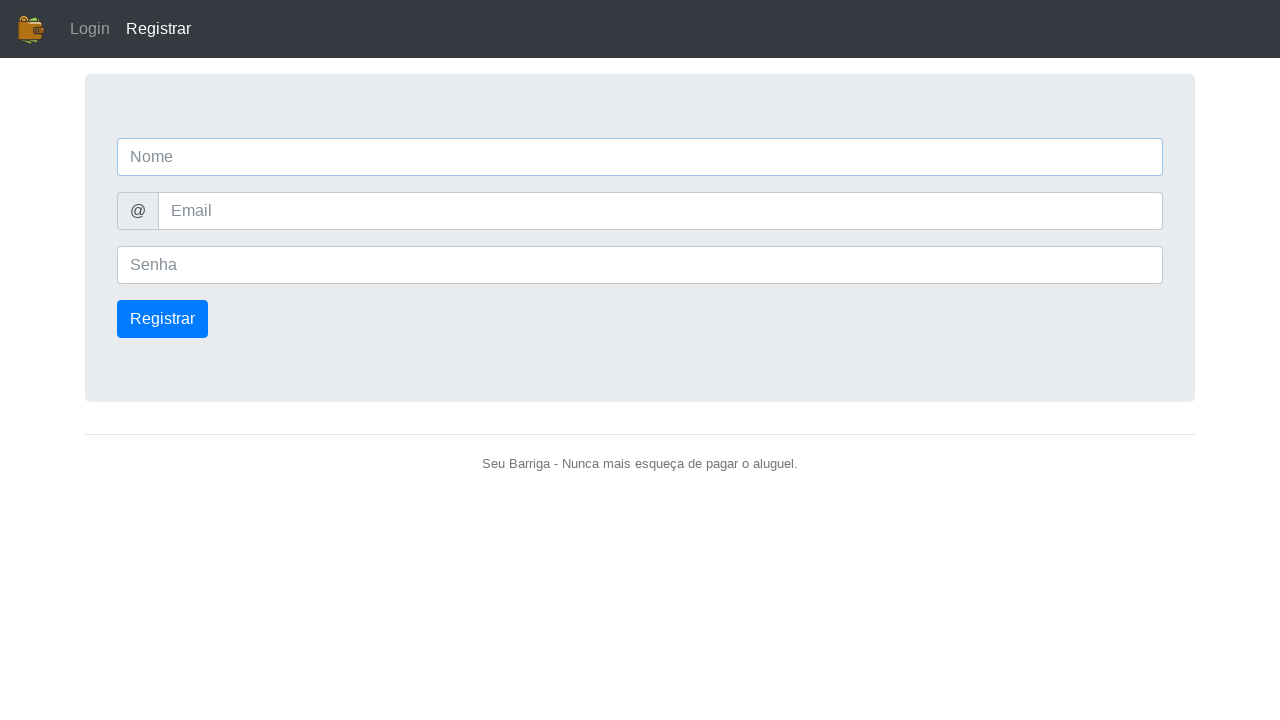

Clicked Register button without filling any form fields to test validation at (162, 319) on internal:role=button >> internal:text="Registrar"i
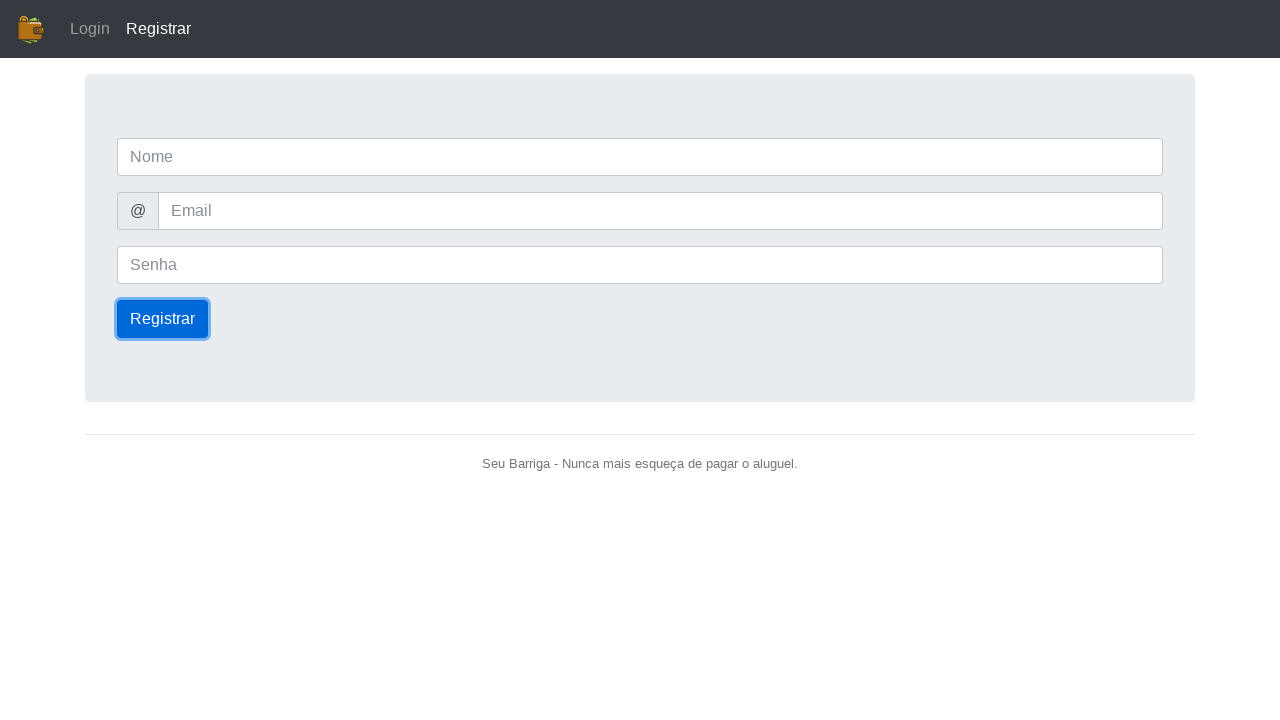

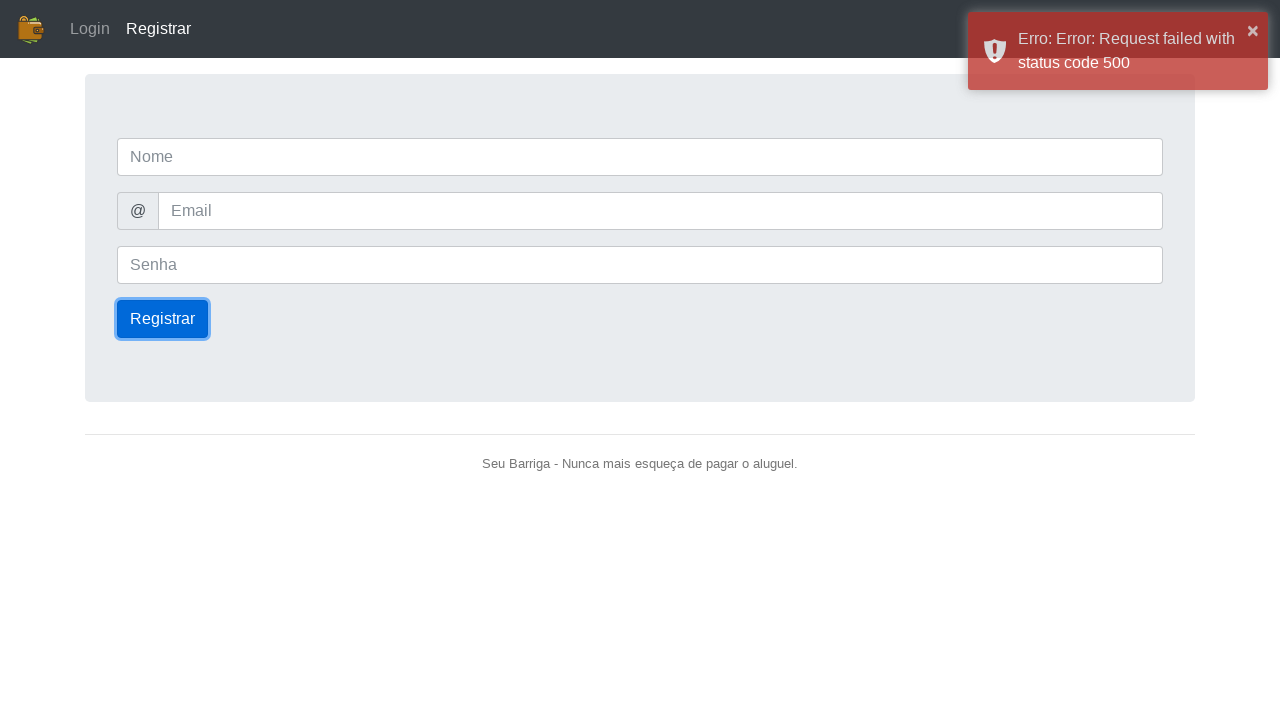